Tests that todo data persists after page reload

Starting URL: https://demo.playwright.dev/todomvc

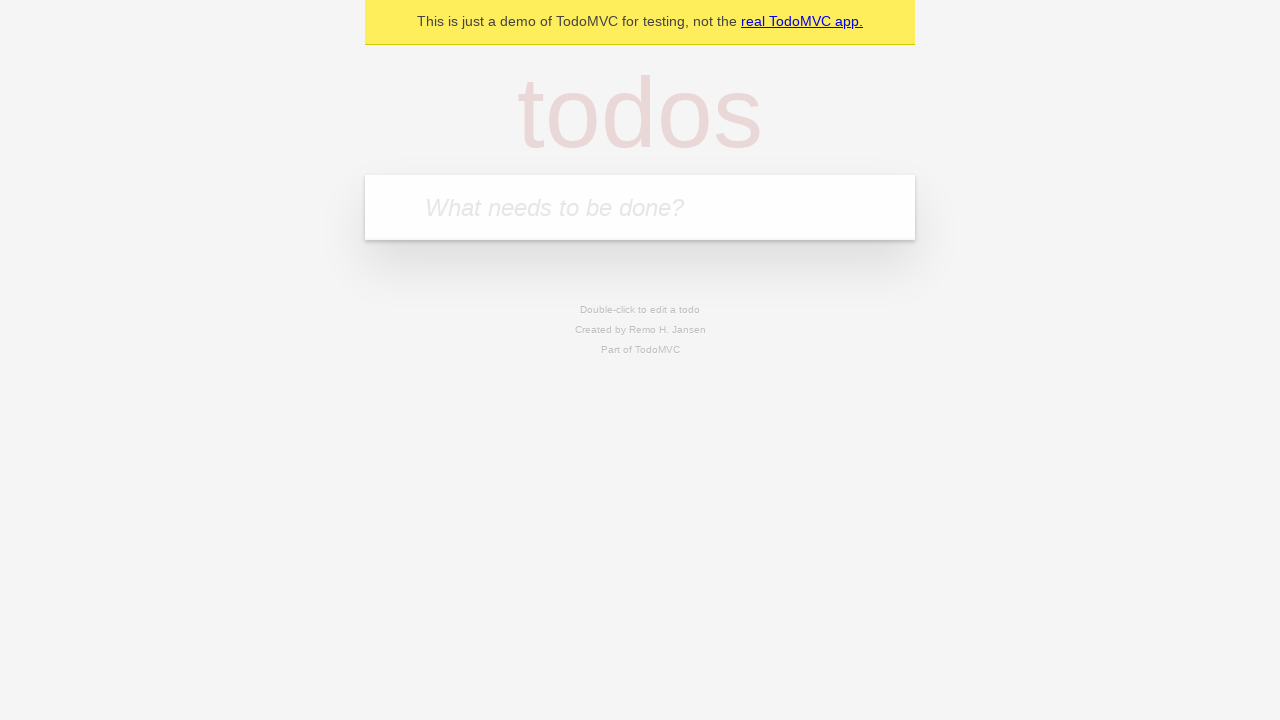

Filled todo input with 'buy some cheese' on internal:attr=[placeholder="What needs to be done?"i]
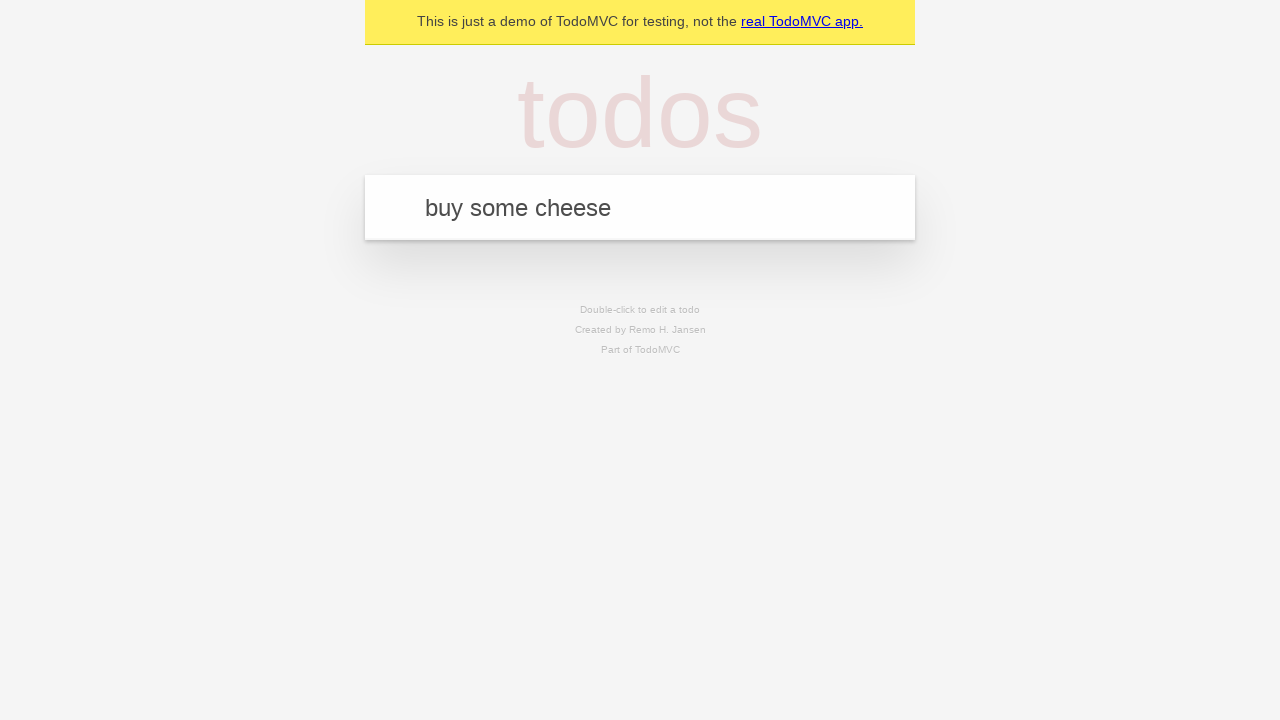

Pressed Enter to create first todo item on internal:attr=[placeholder="What needs to be done?"i]
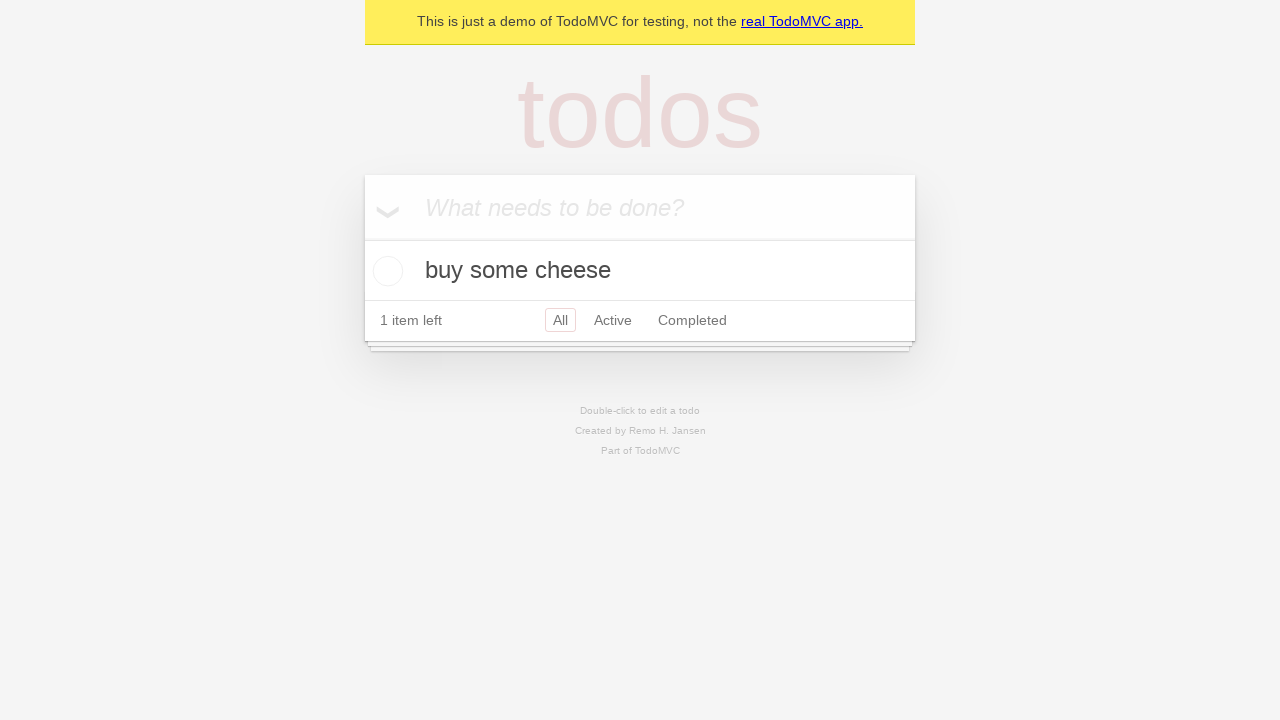

Filled todo input with 'feed the cat' on internal:attr=[placeholder="What needs to be done?"i]
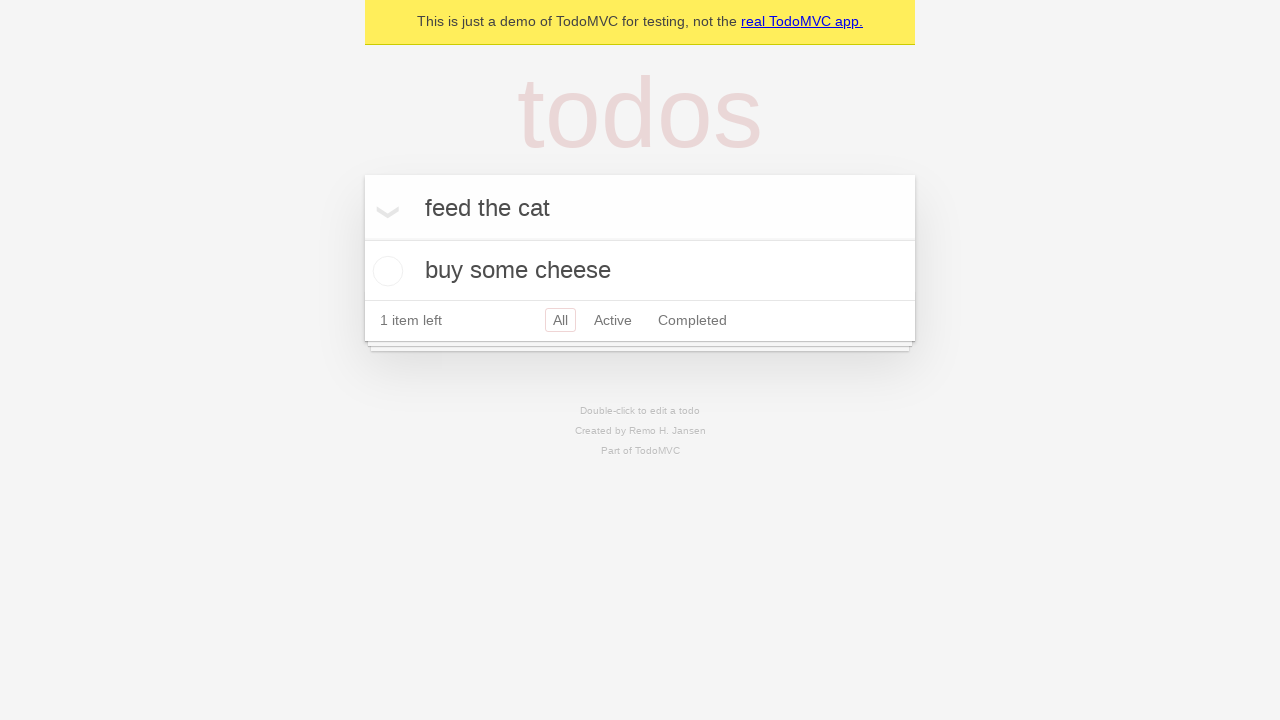

Pressed Enter to create second todo item on internal:attr=[placeholder="What needs to be done?"i]
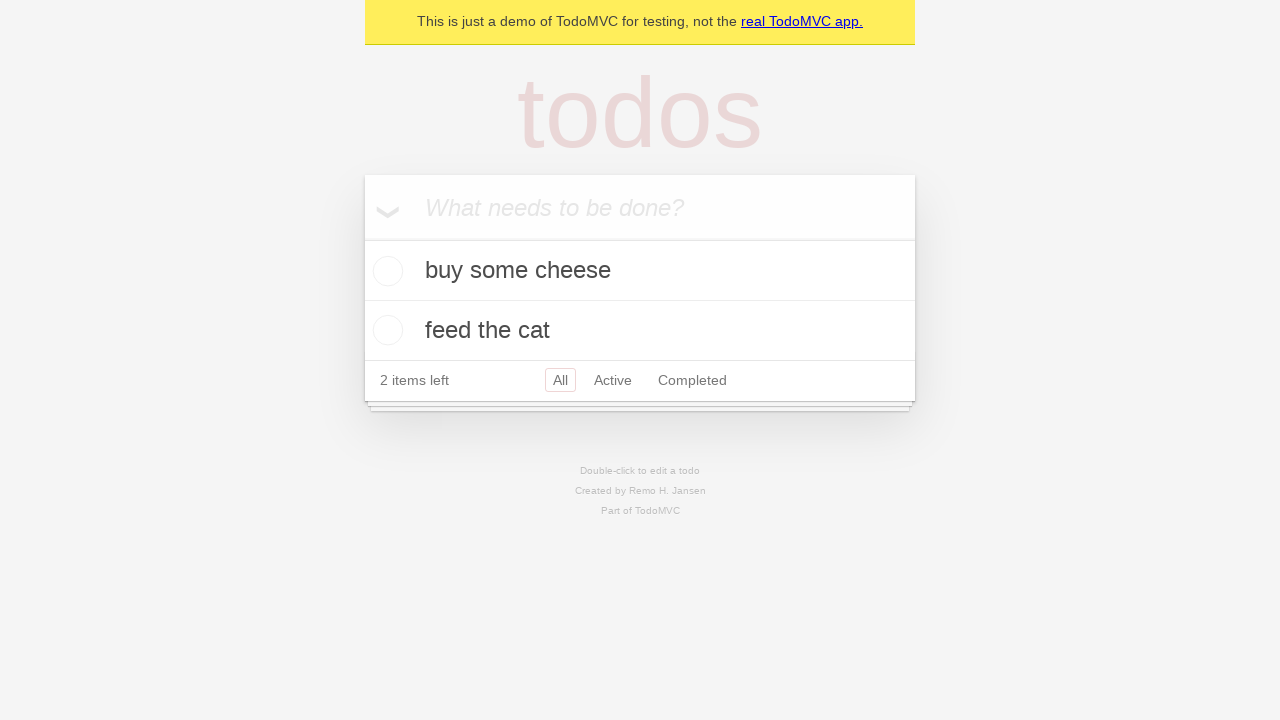

Checked the first todo item checkbox at (385, 271) on internal:testid=[data-testid="todo-item"s] >> nth=0 >> internal:role=checkbox
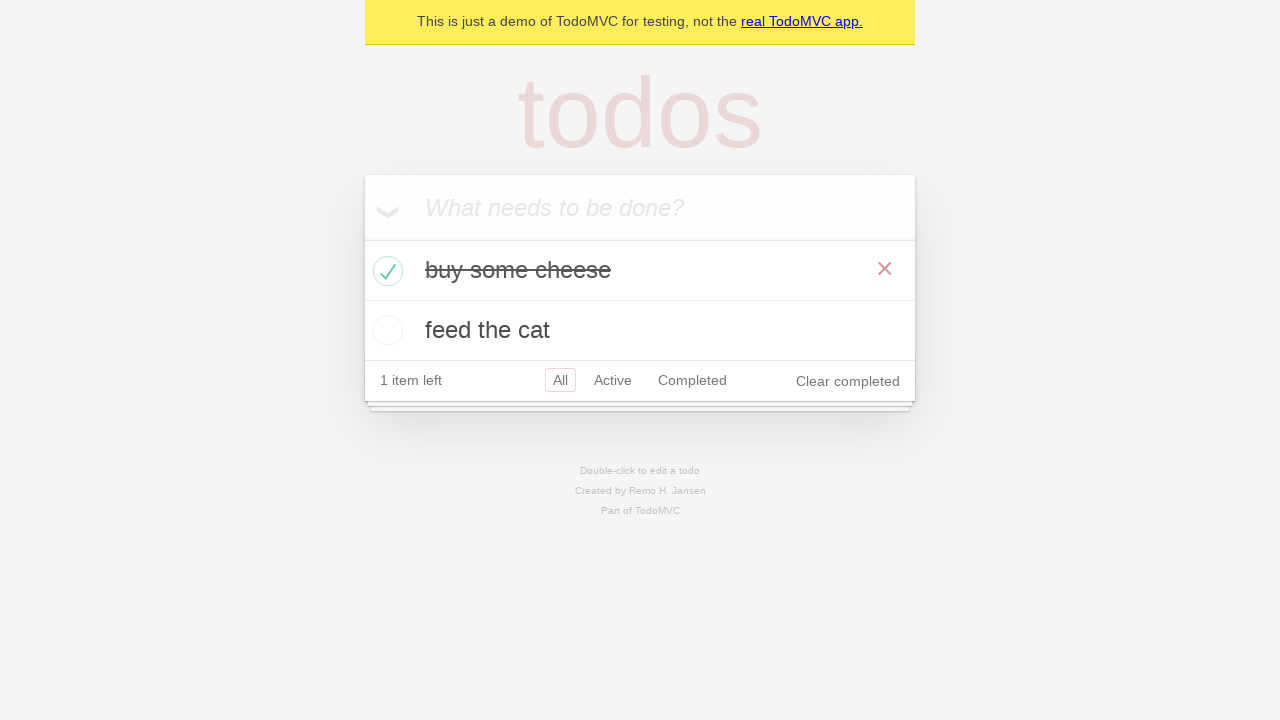

Reloaded the page to test data persistence
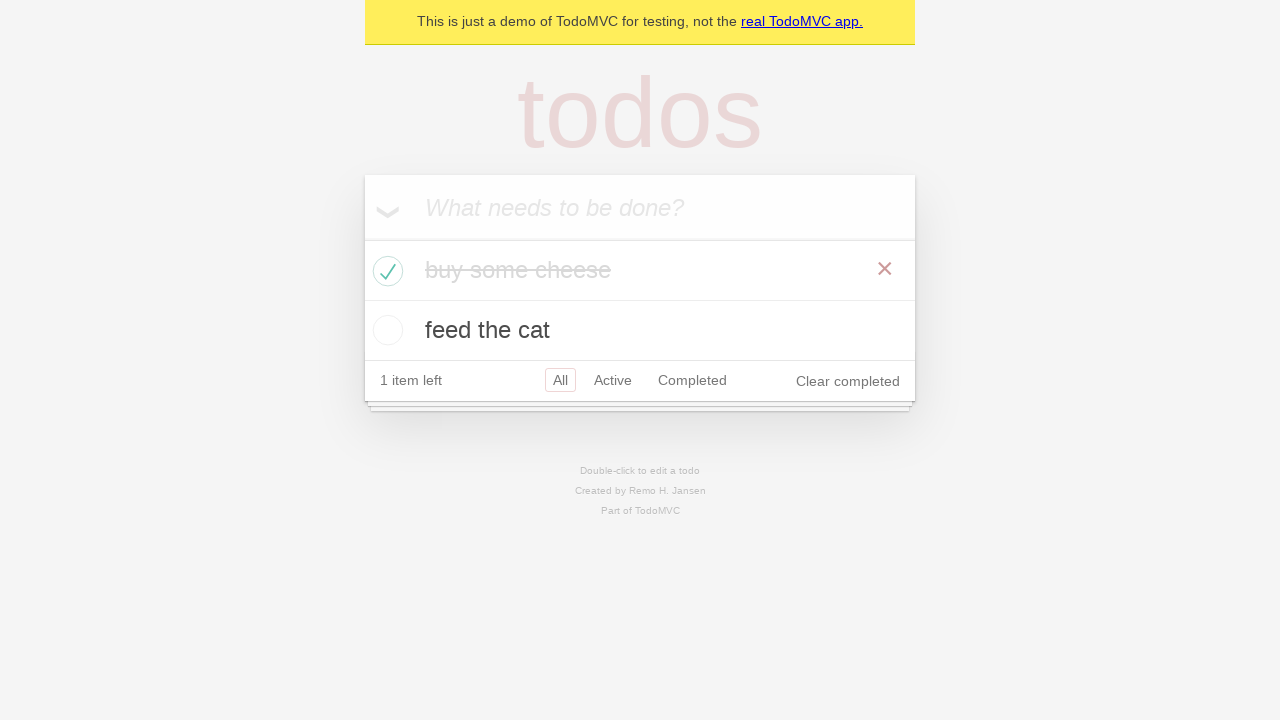

Todo items loaded after page reload
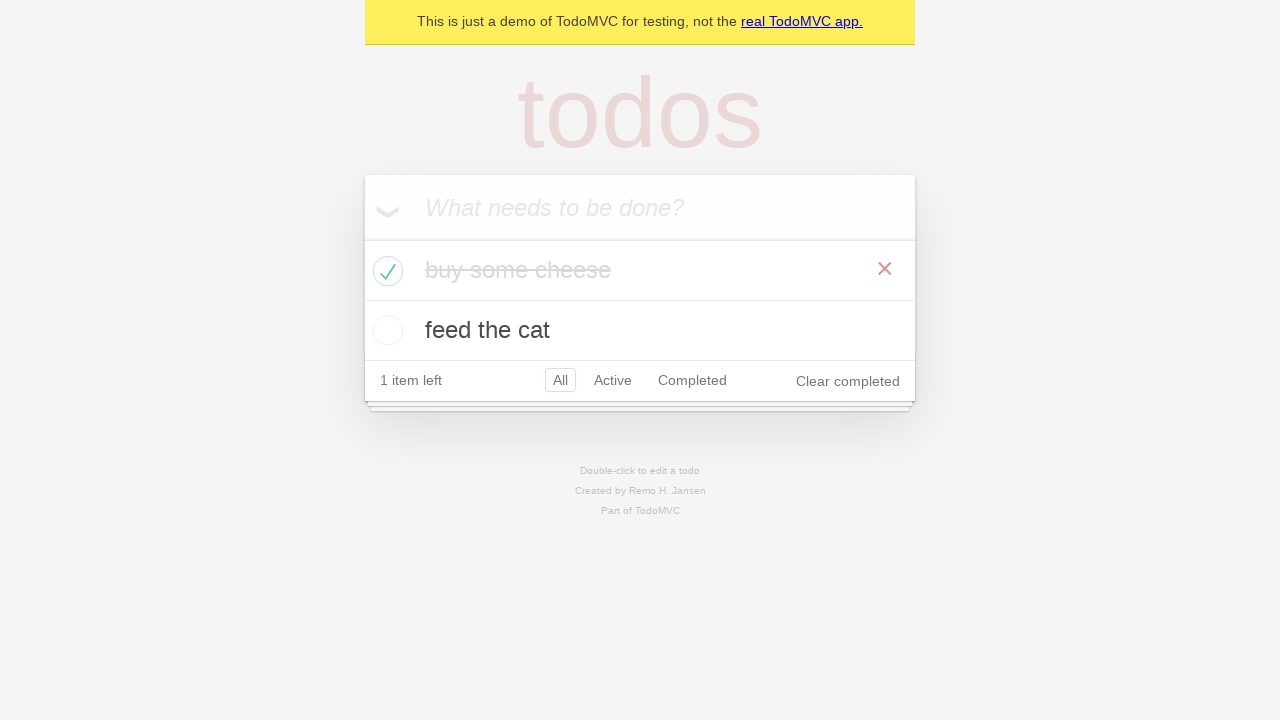

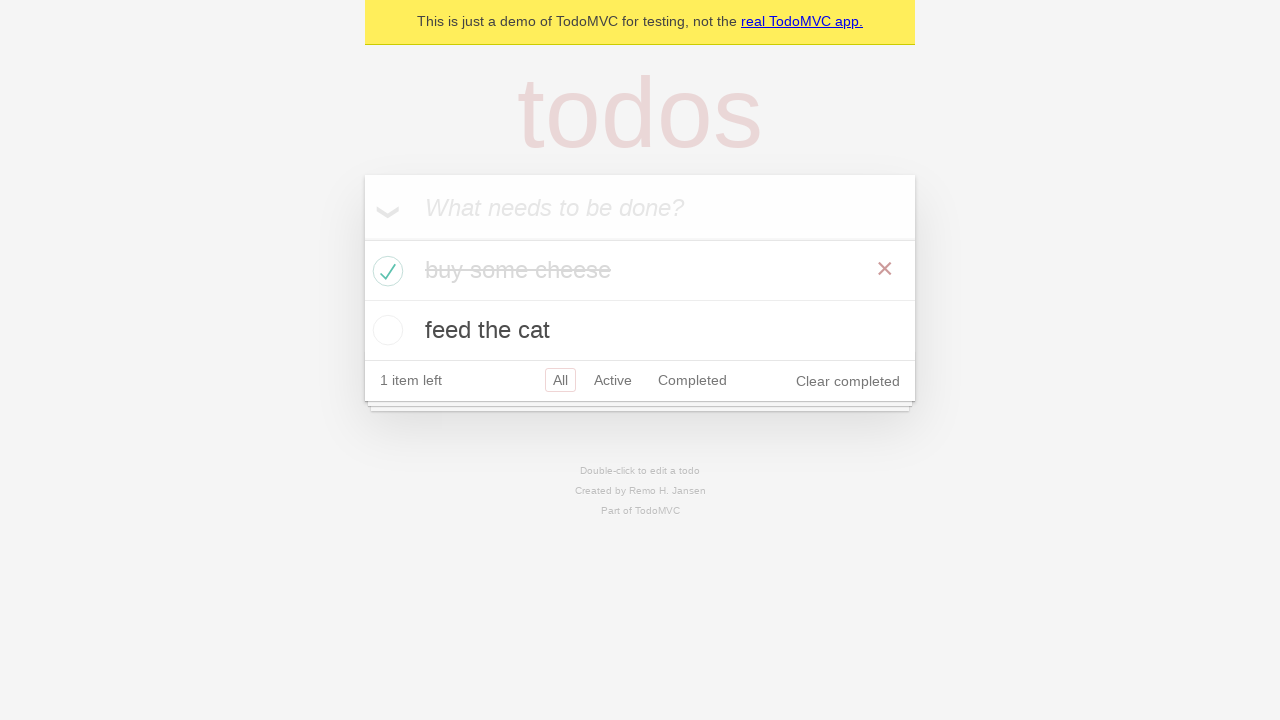